Tests dropdown selection by clicking through all options in a select dropdown

Starting URL: https://rahulshettyacademy.com/AutomationPractice/

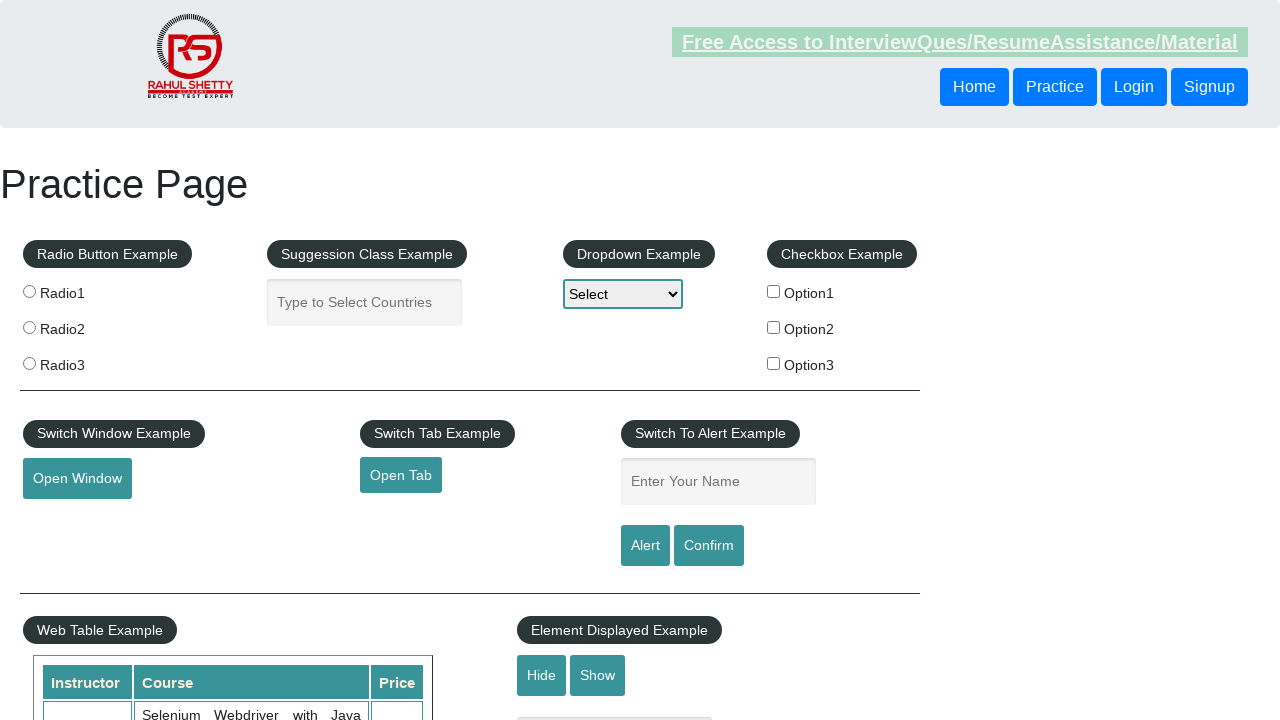

Clicked on 'Dropdown Example' section header at (639, 254) on xpath=//legend[text()='Dropdown Example']
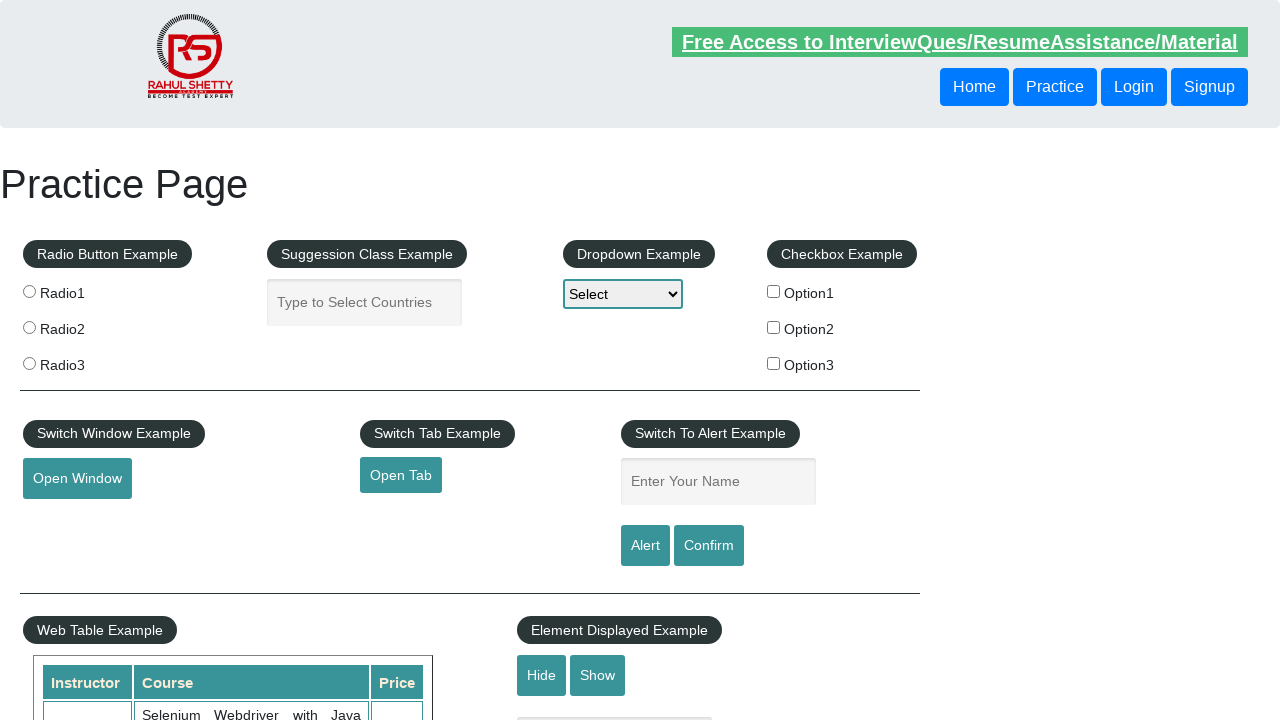

Located dropdown element with id 'dropdown-class-example'
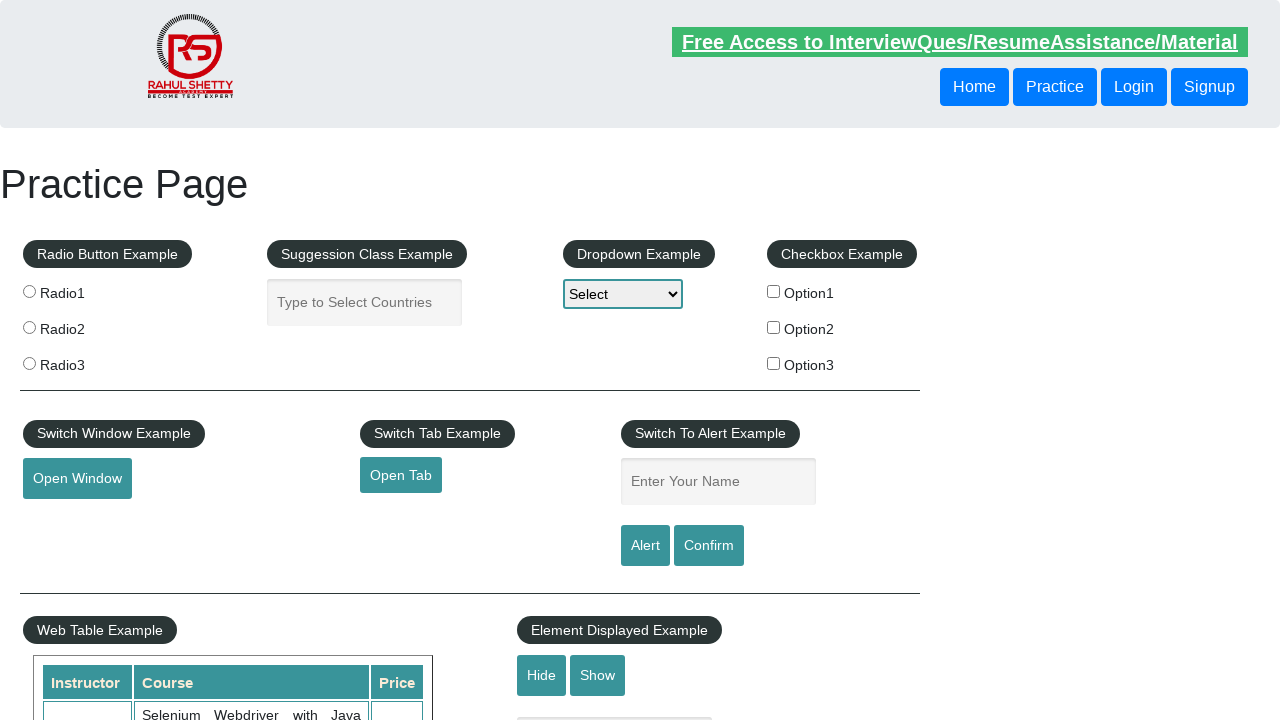

Retrieved all option elements from dropdown
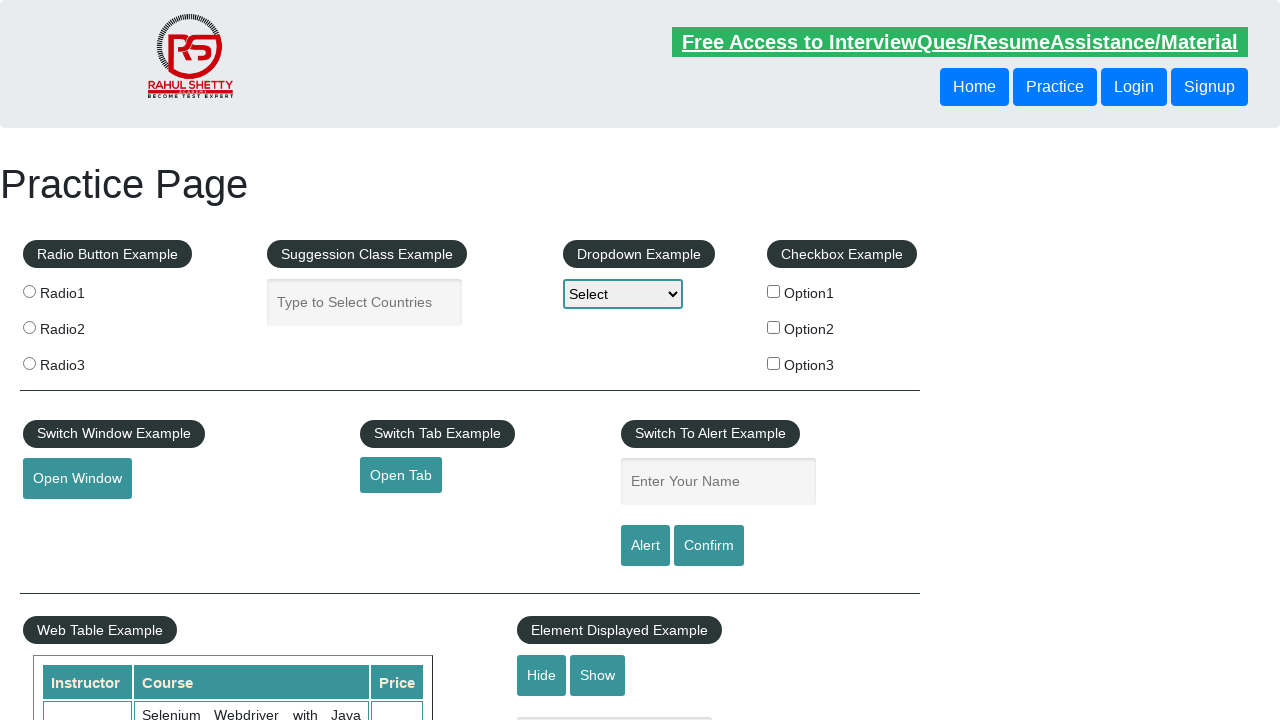

Retrieved value attribute from option: ''
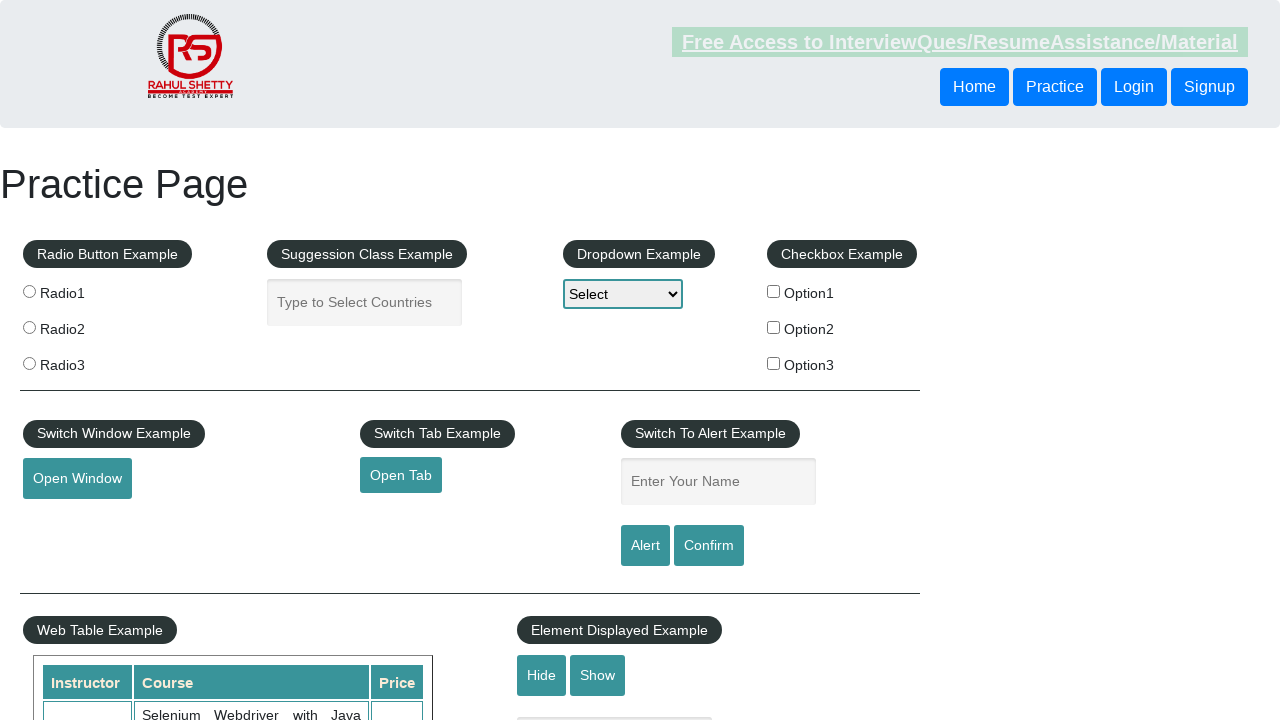

Retrieved value attribute from option: 'option1'
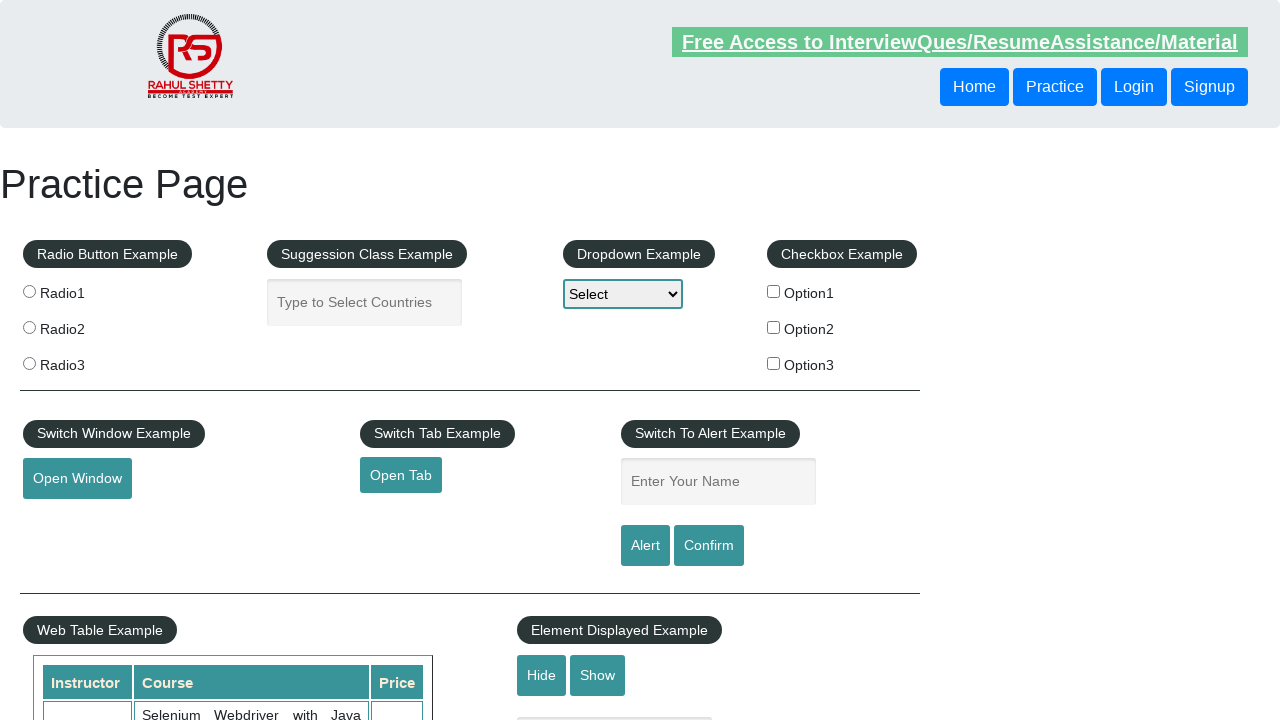

Selected dropdown option with value 'option1' on #dropdown-class-example
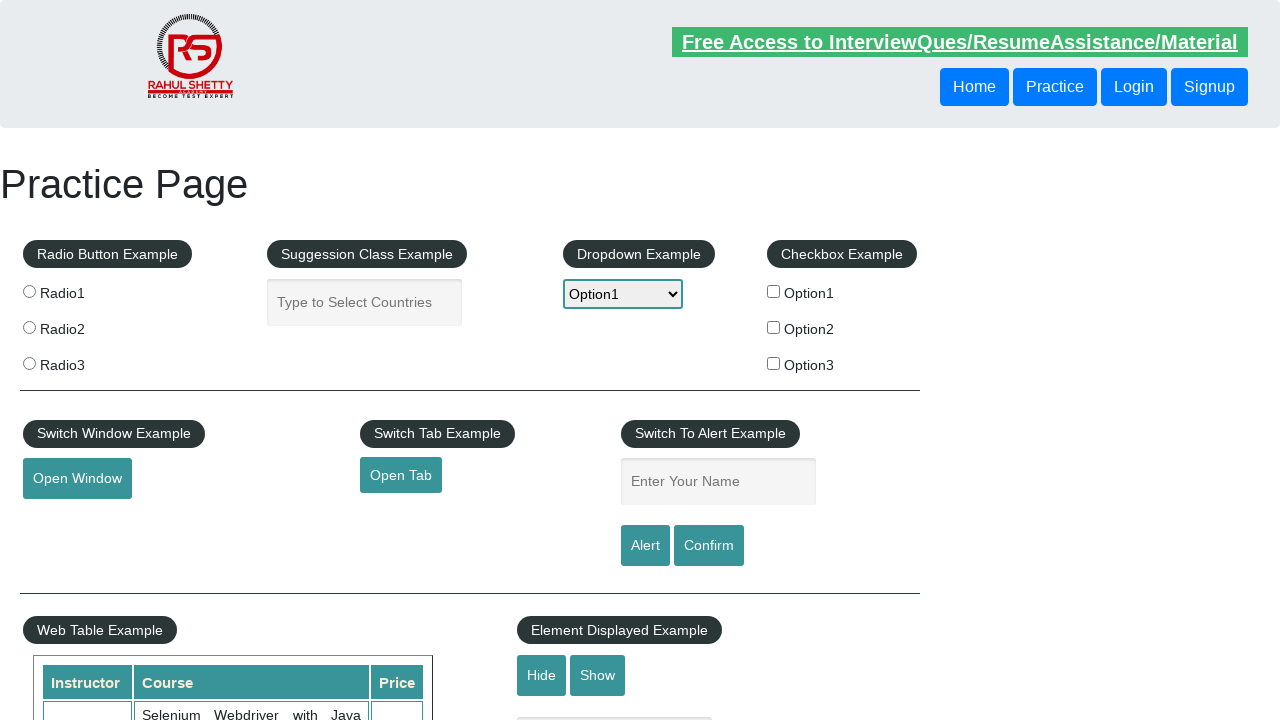

Retrieved value attribute from option: 'option2'
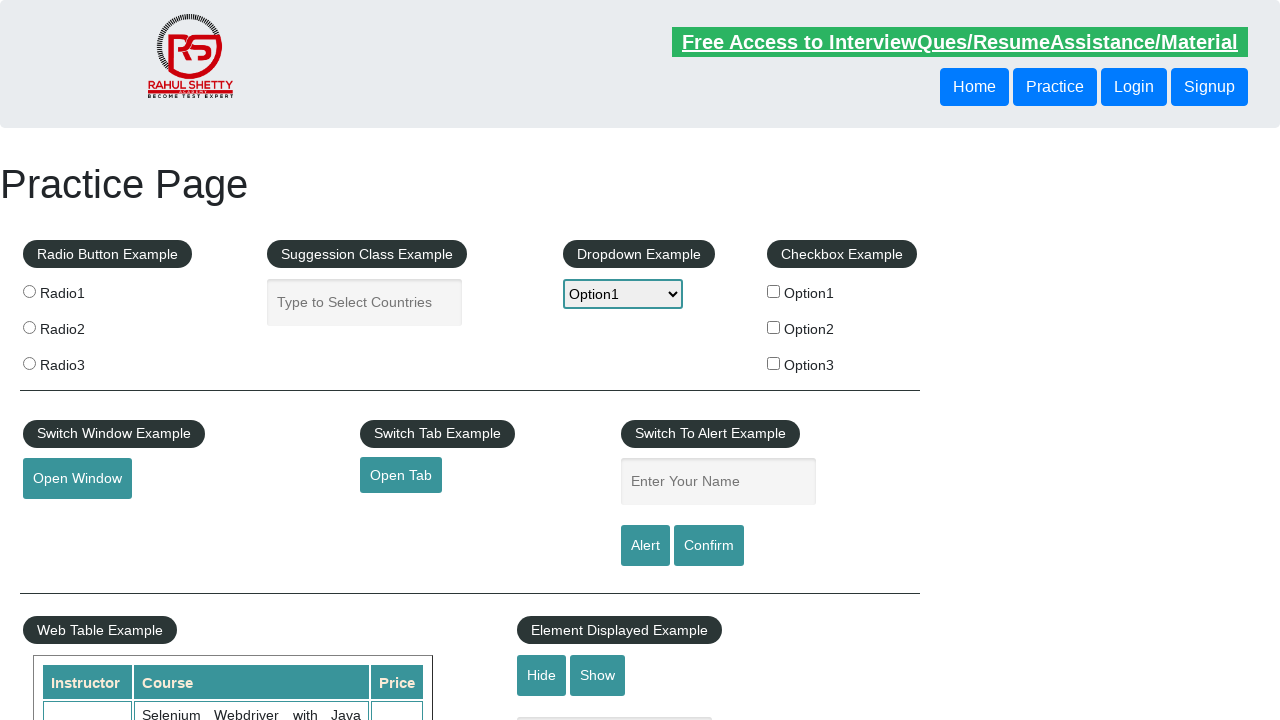

Selected dropdown option with value 'option2' on #dropdown-class-example
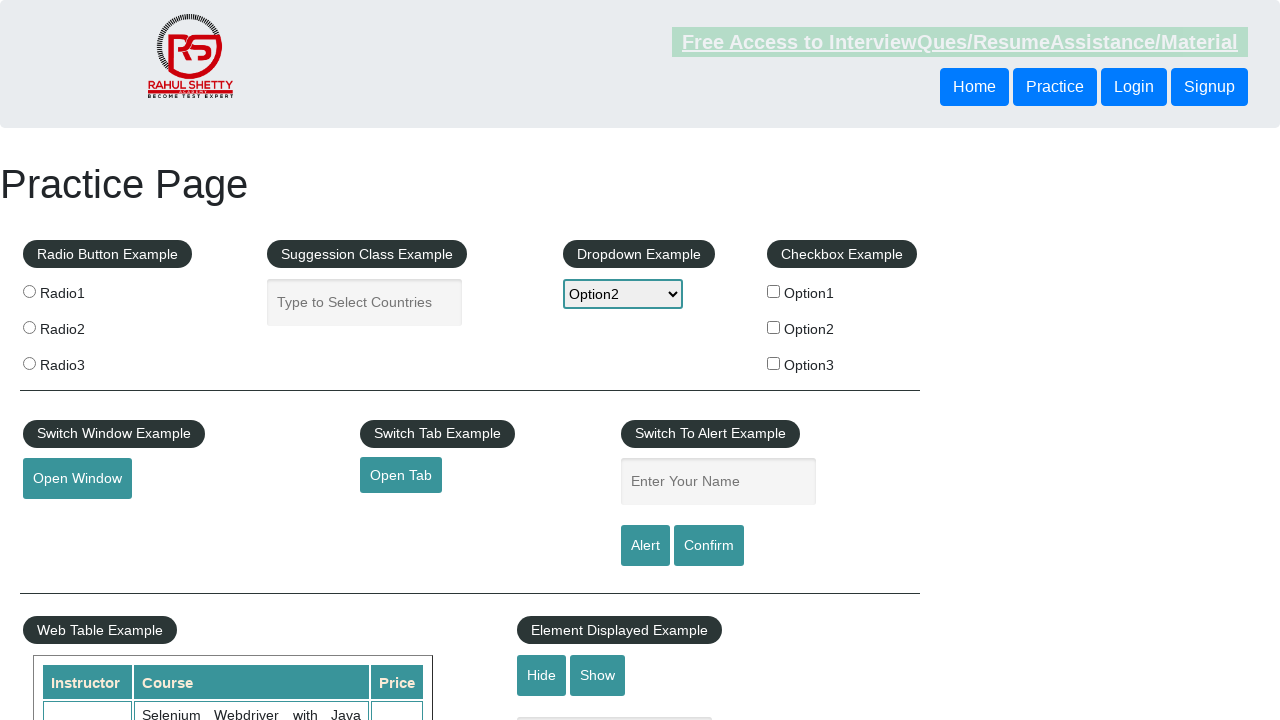

Retrieved value attribute from option: 'option3'
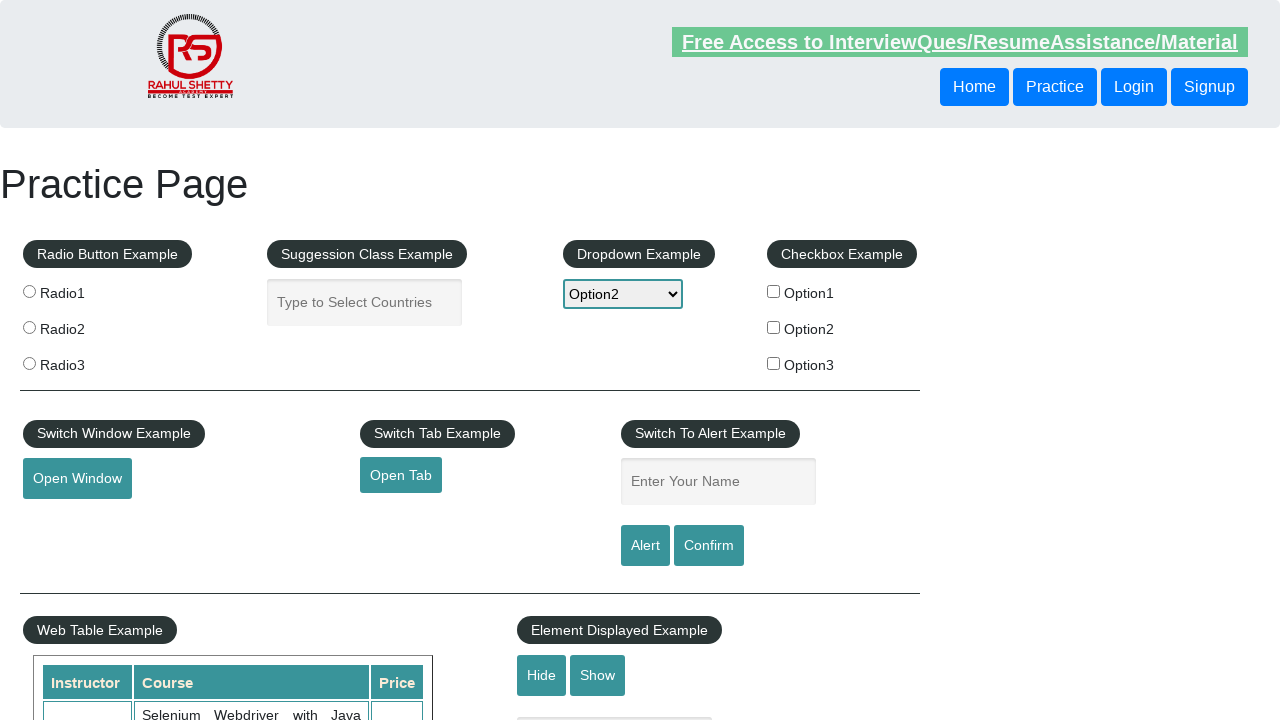

Selected dropdown option with value 'option3' on #dropdown-class-example
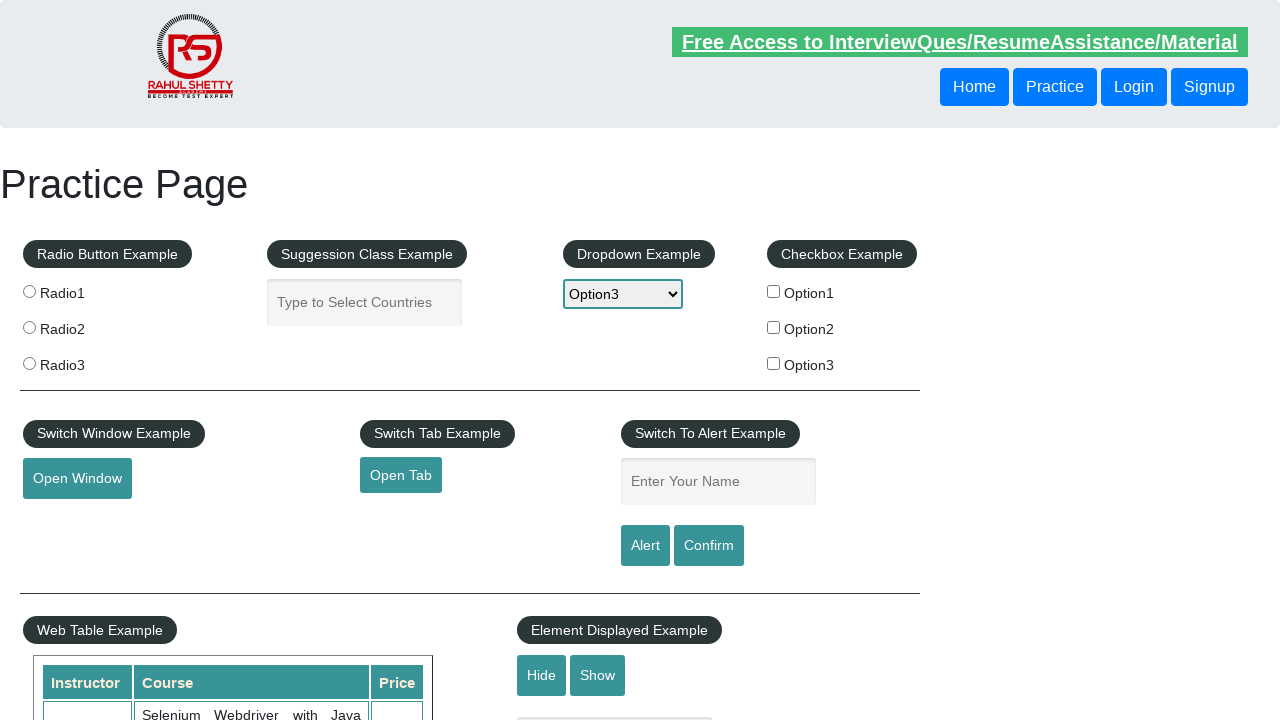

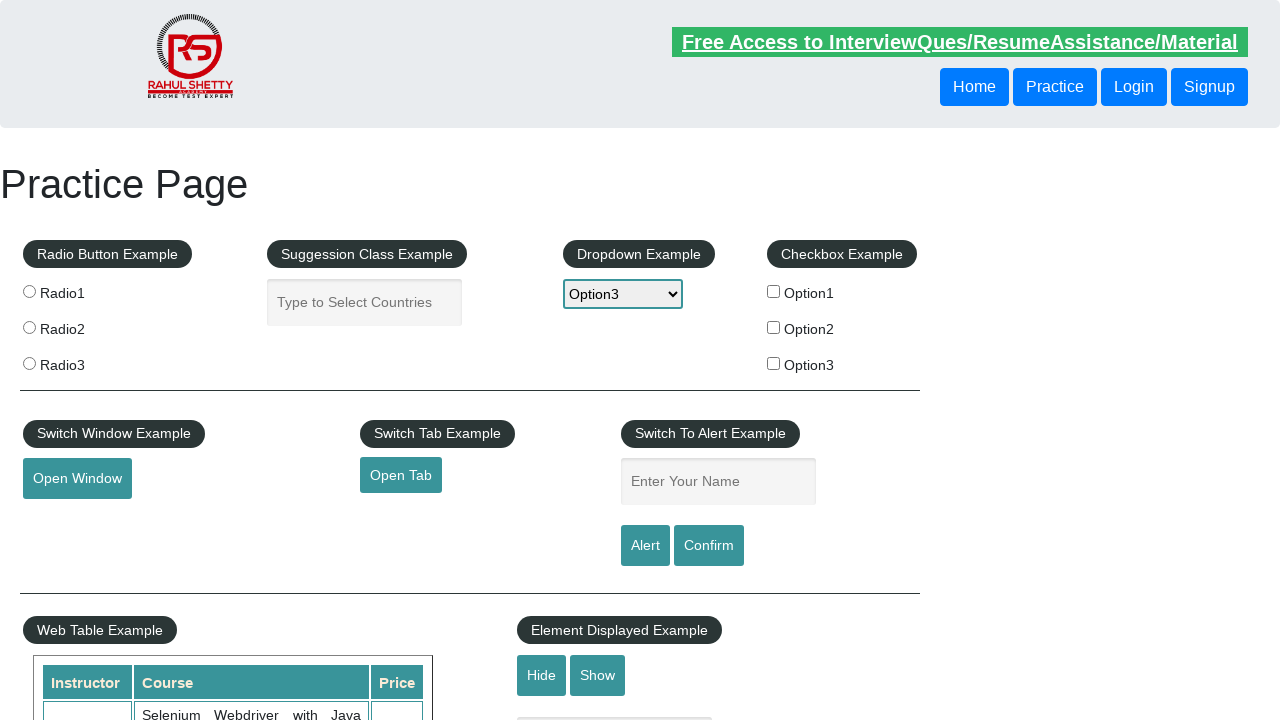